Tests checkbox selection states by clicking checkboxes and verifying their selected status changes

Starting URL: https://automationfc.github.io/basic-form/index.html

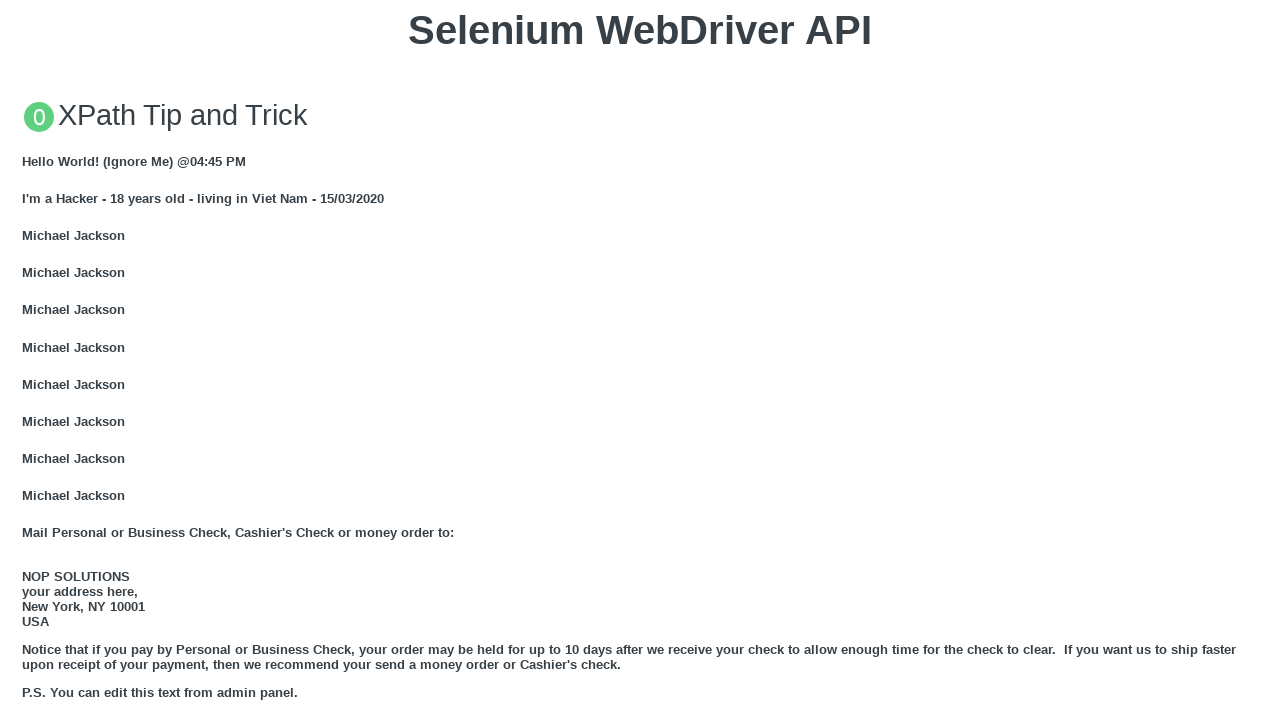

Clicked 'Under 18' checkbox at (28, 360) on xpath=//input[@id='under_18']
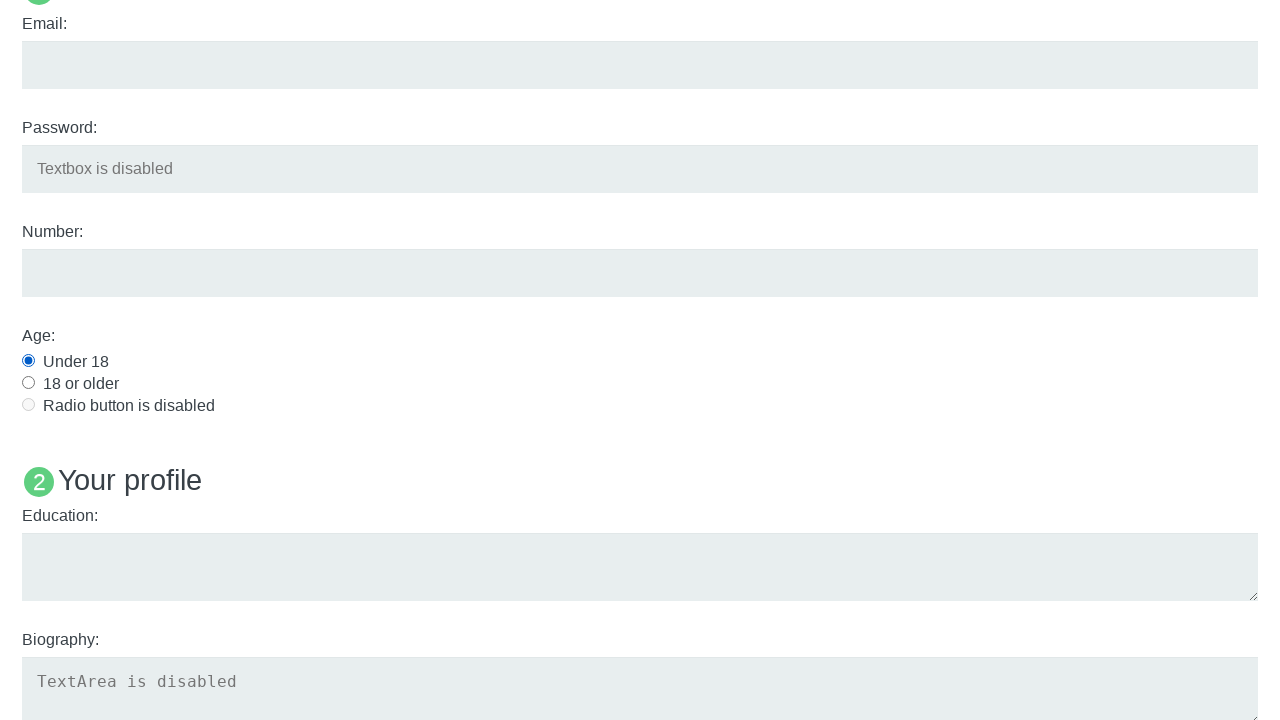

Clicked 'Java' checkbox at (28, 361) on xpath=//input[@id='java']
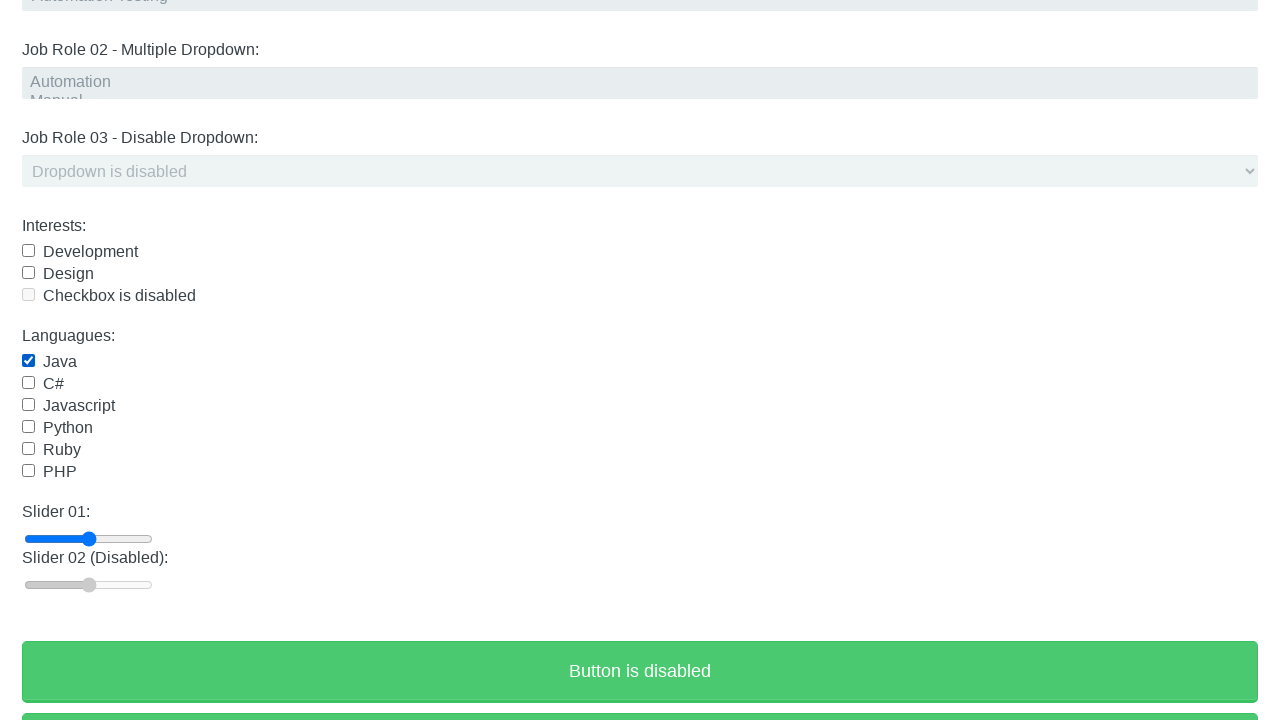

Verified 'Under 18' checkbox is selected
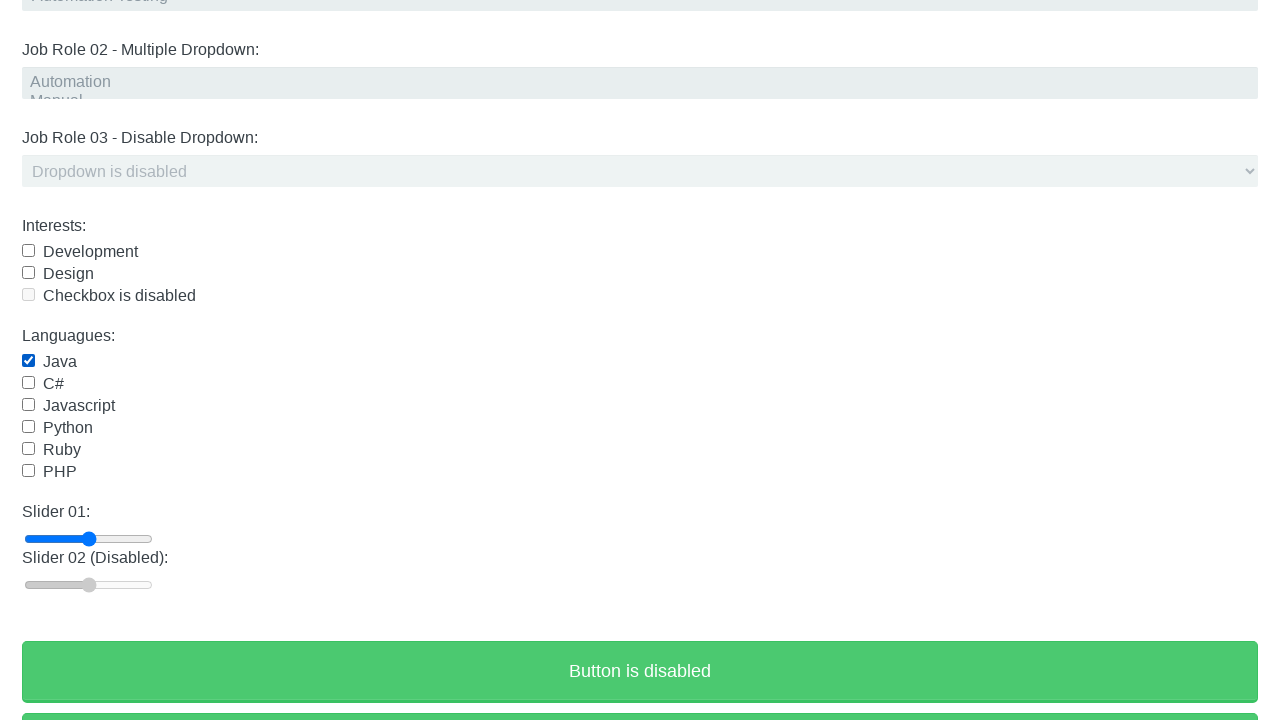

Verified 'Java' checkbox is selected
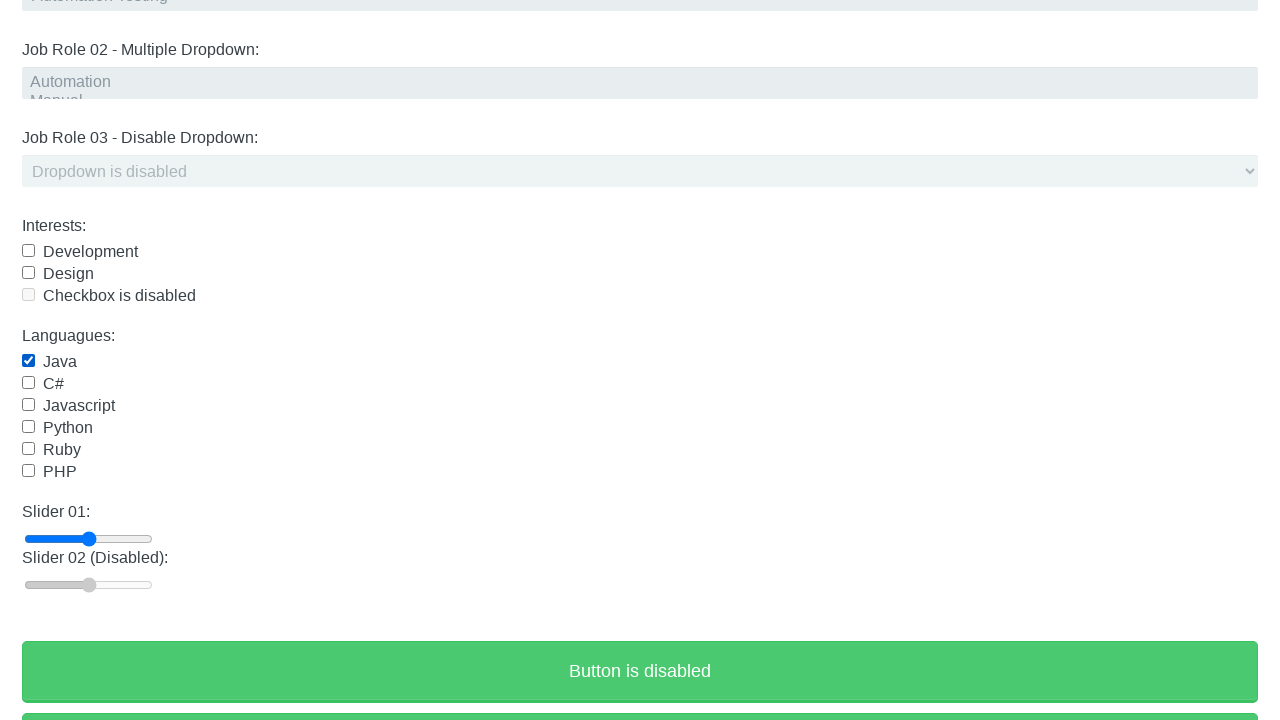

Clicked 'Under 18' checkbox again to toggle state at (28, 360) on xpath=//input[@id='under_18']
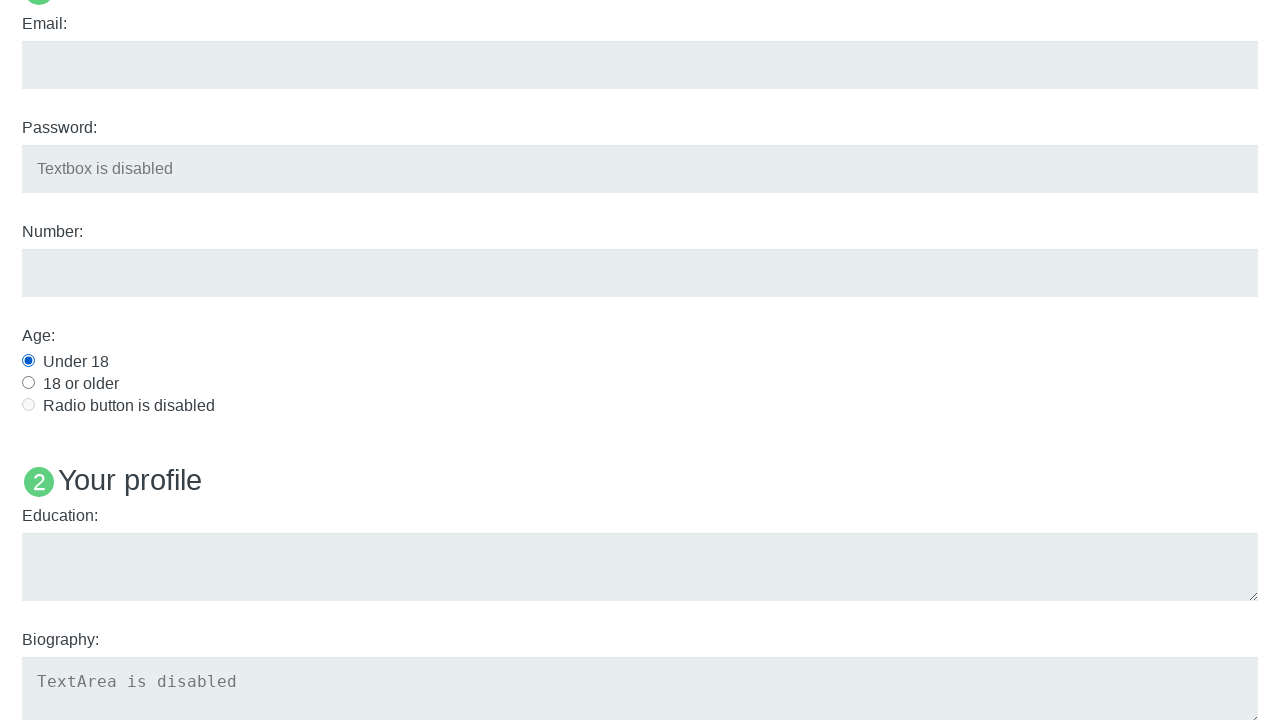

Clicked 'Java' checkbox again to toggle state at (28, 361) on xpath=//input[@id='java']
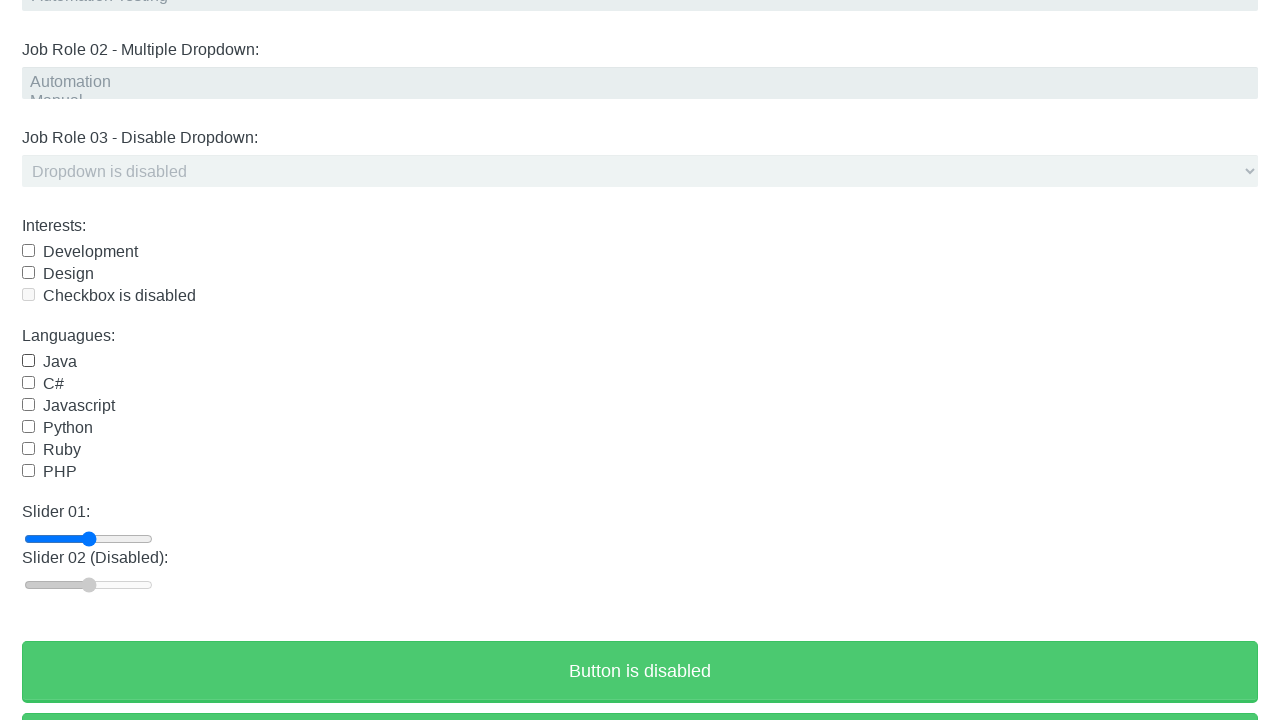

Verified 'Under 18' checkbox is still selected after two clicks
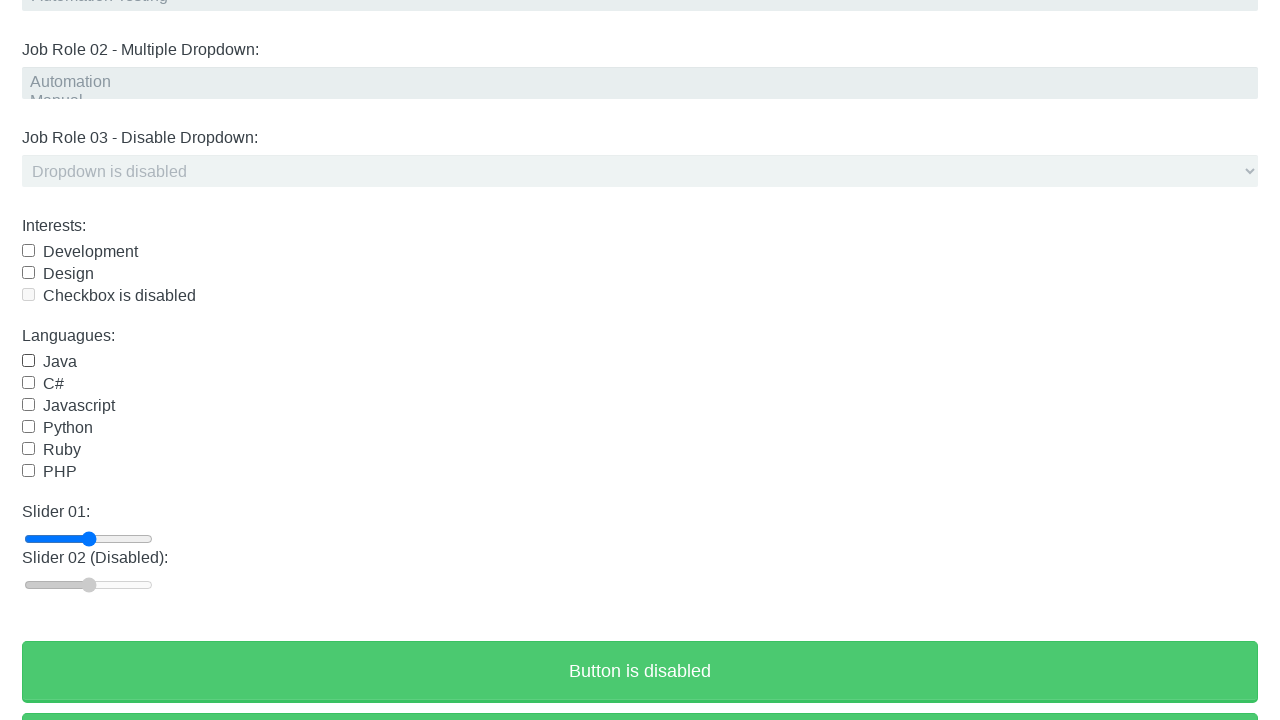

Verified 'Java' checkbox is deselected after two clicks
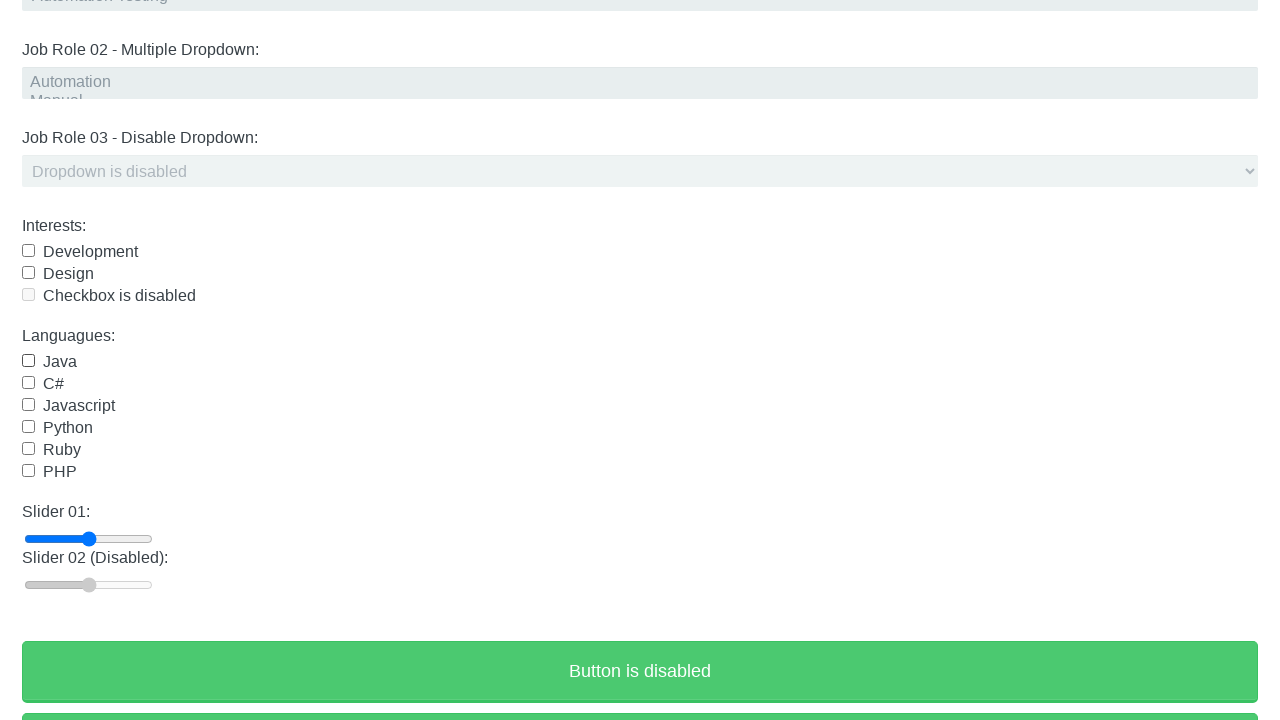

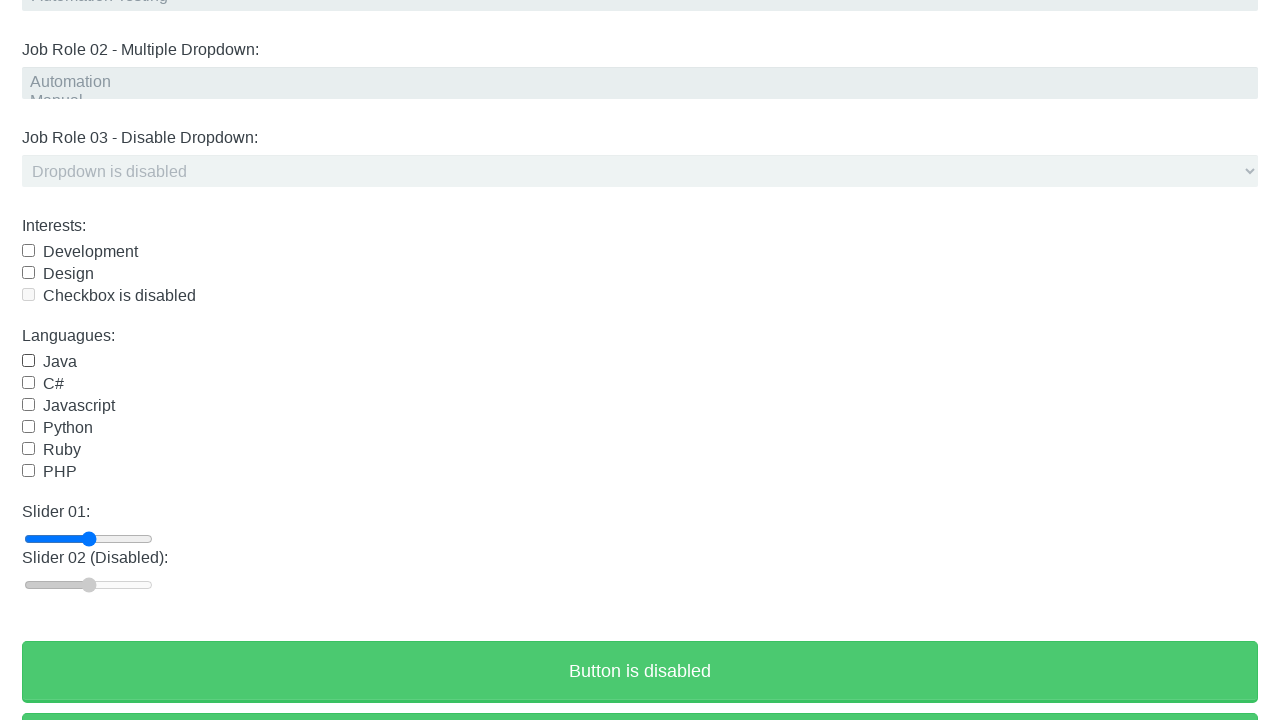